Tests navigation by clicking the Register link from the WebTable page

Starting URL: http://demo.automationtesting.in/WebTable.html

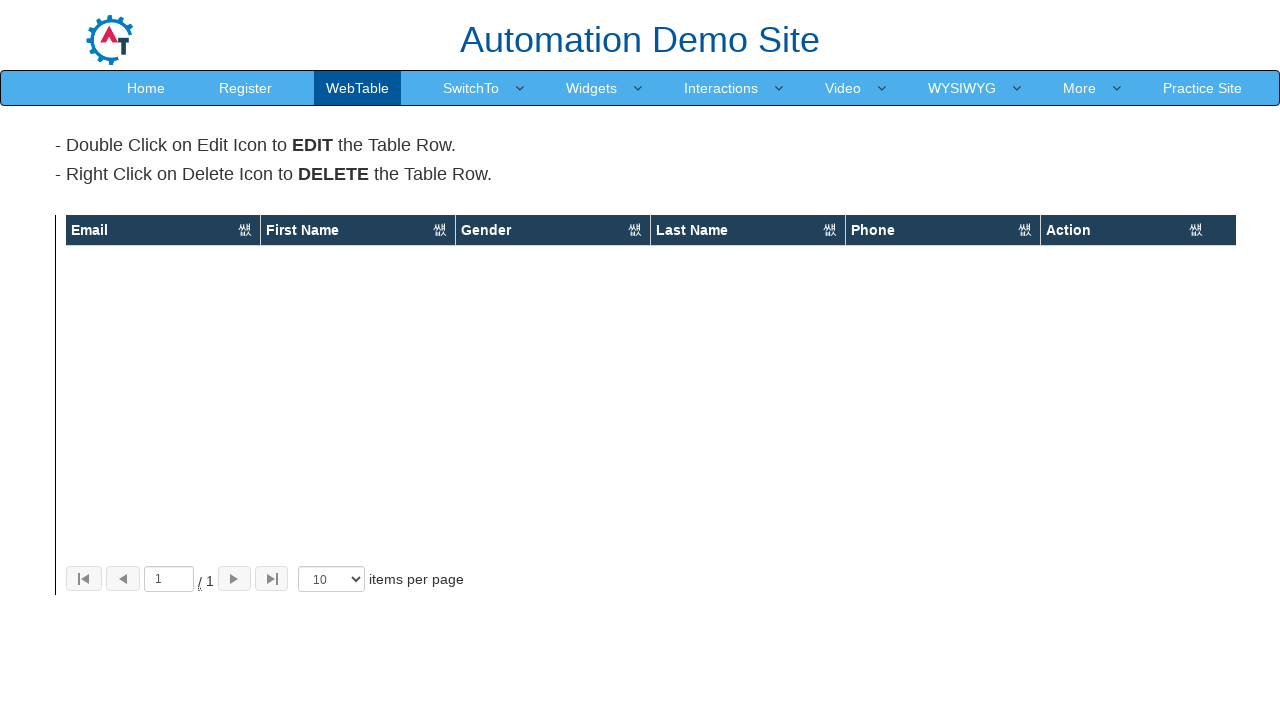

Clicked Register link from WebTable page at (246, 88) on text=Register
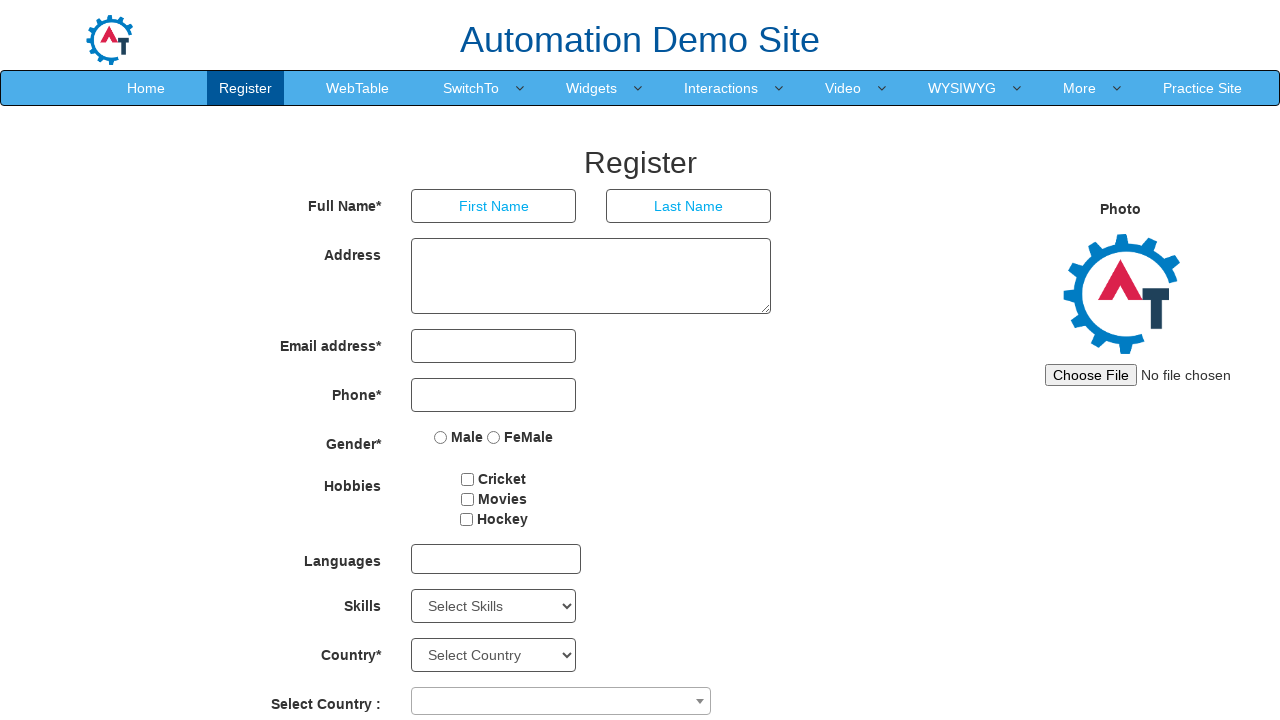

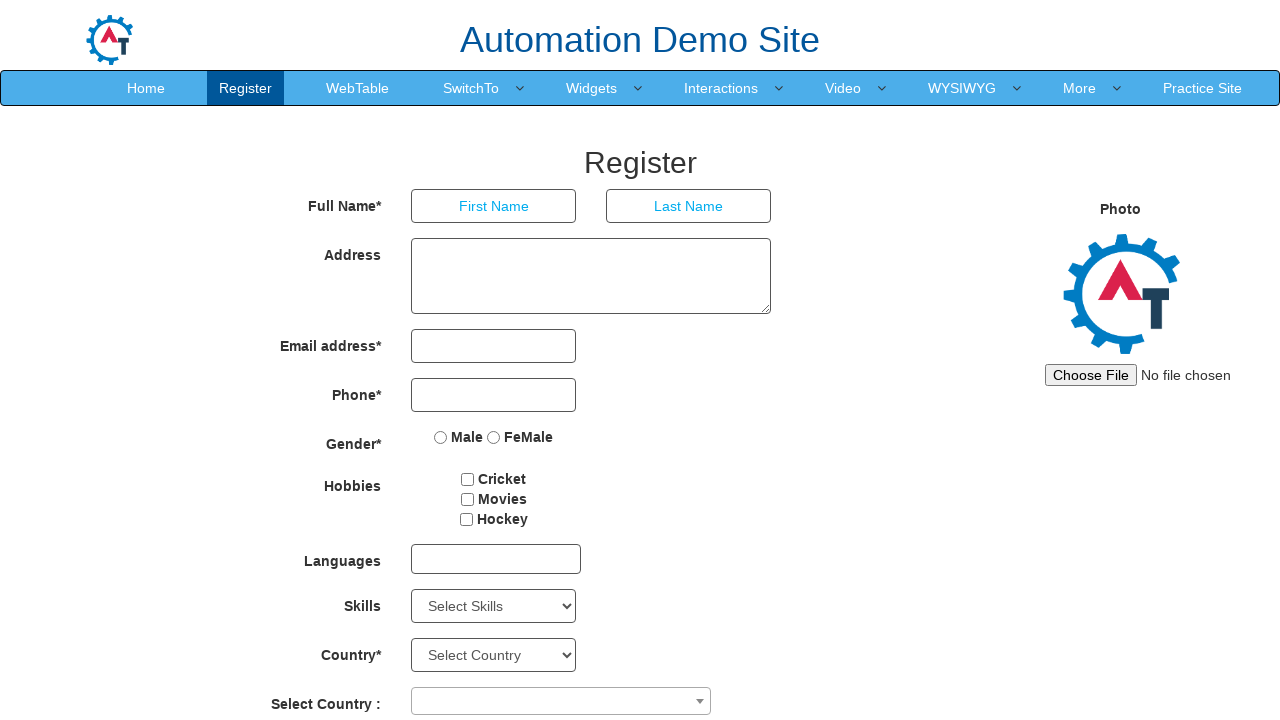